Scrolls down by a specific pixel amount on an infinite scroll page

Starting URL: https://practice.cydeo.com/infinite_scroll

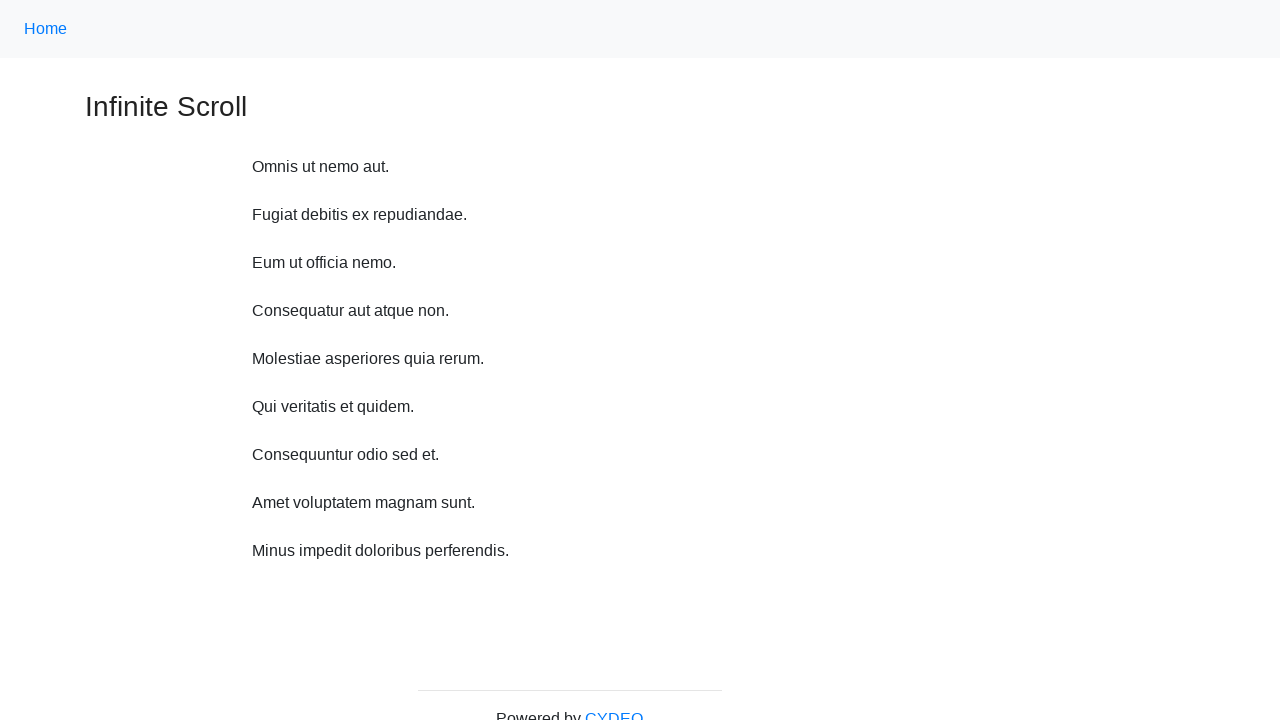

Scrolled down by 750 pixels on infinite scroll page
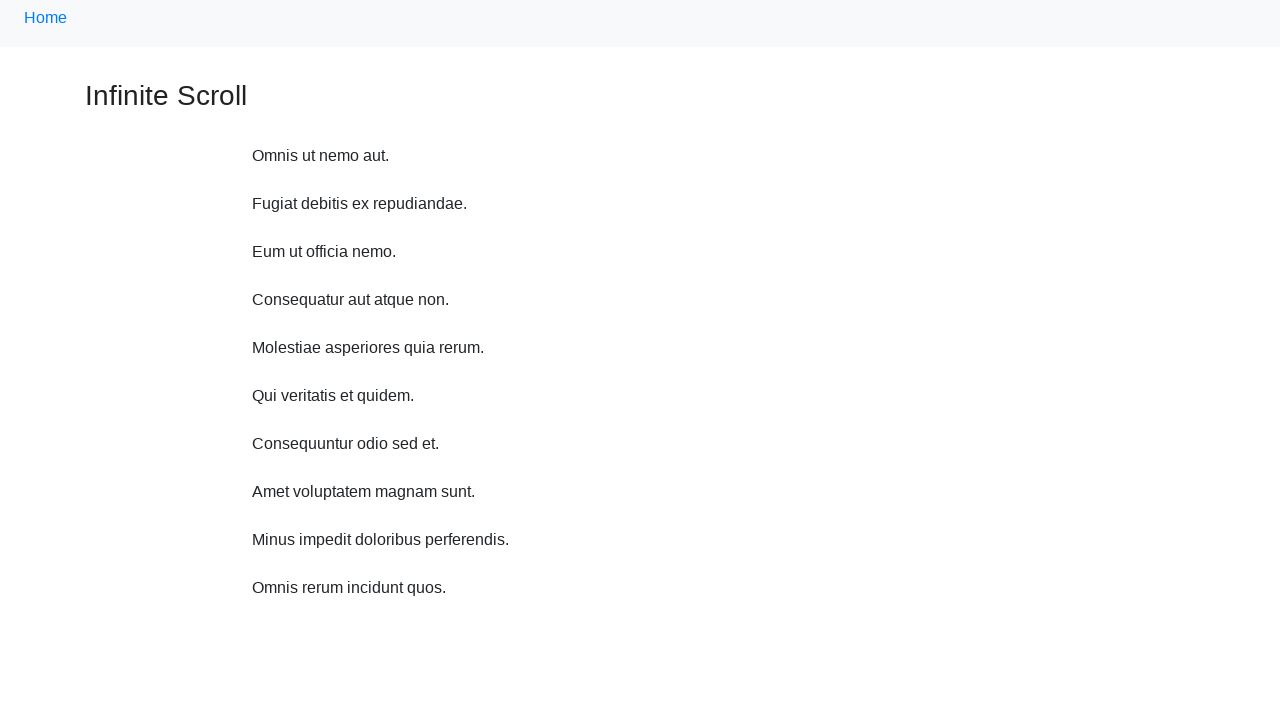

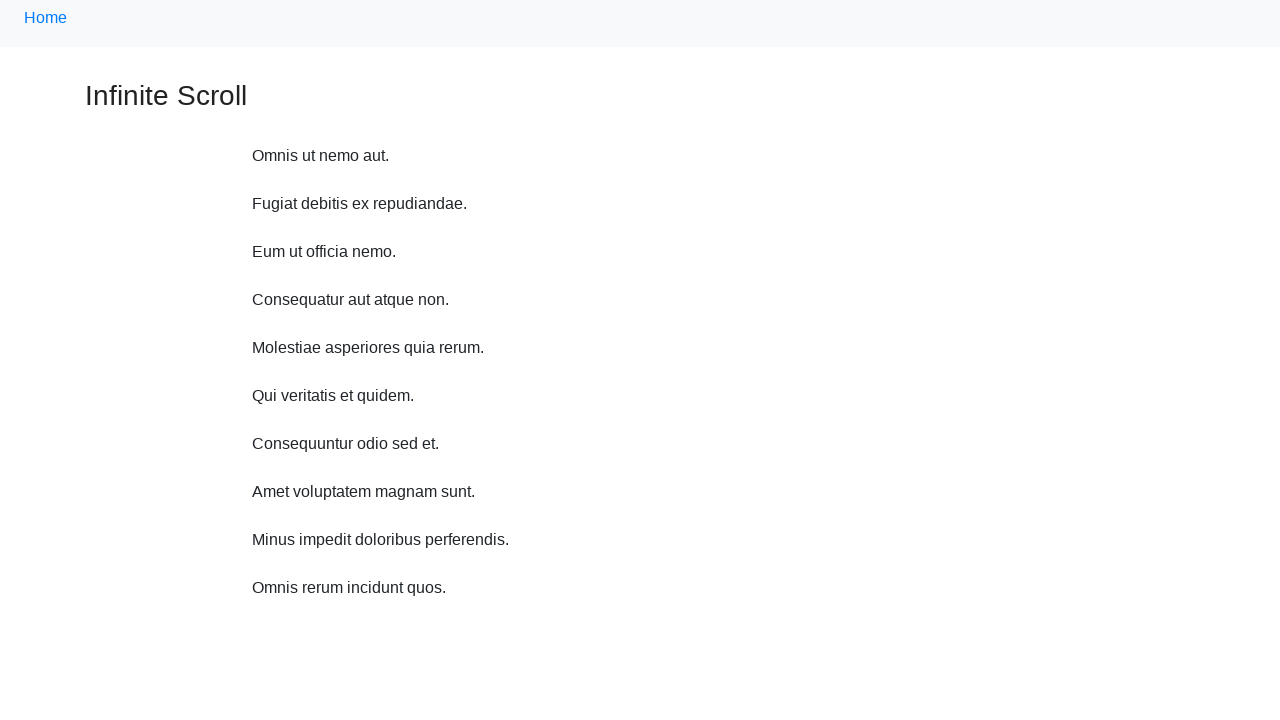